Tests form filling on an Angular practice page by entering a name and email into form fields

Starting URL: https://rahulshettyacademy.com/angularpractice/

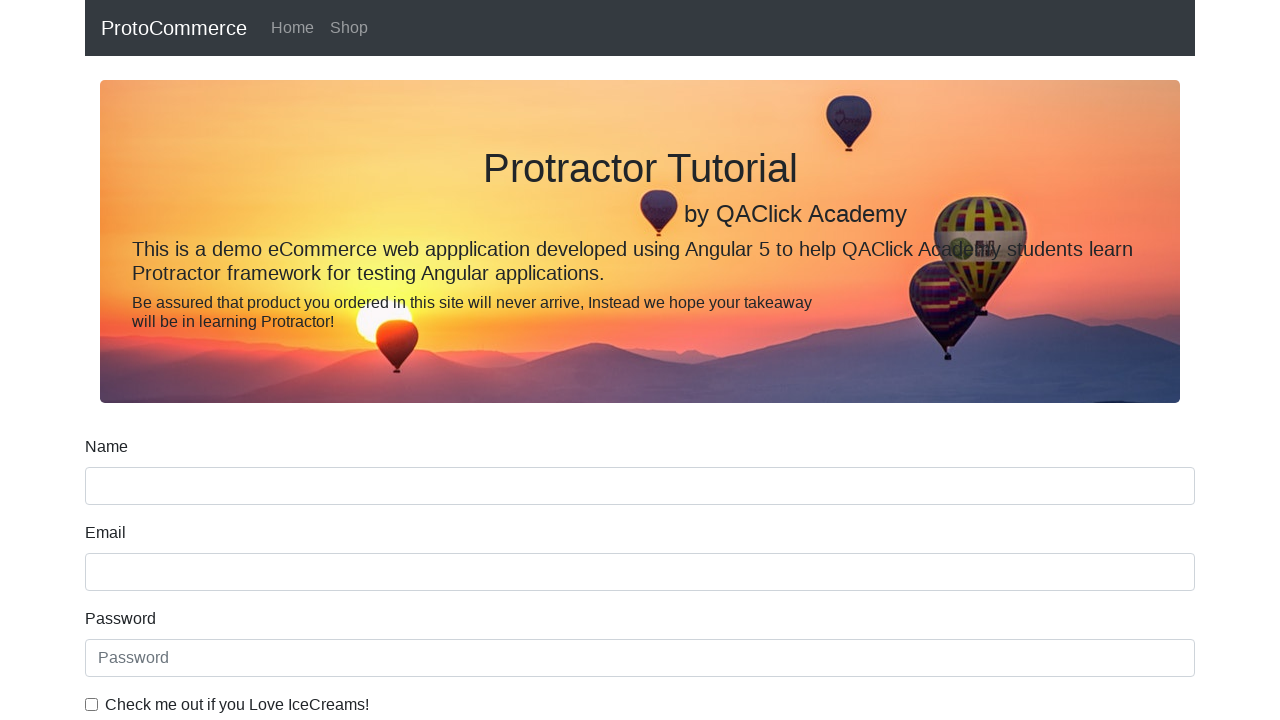

Filled name field with 'John Smith' on input[name='name']
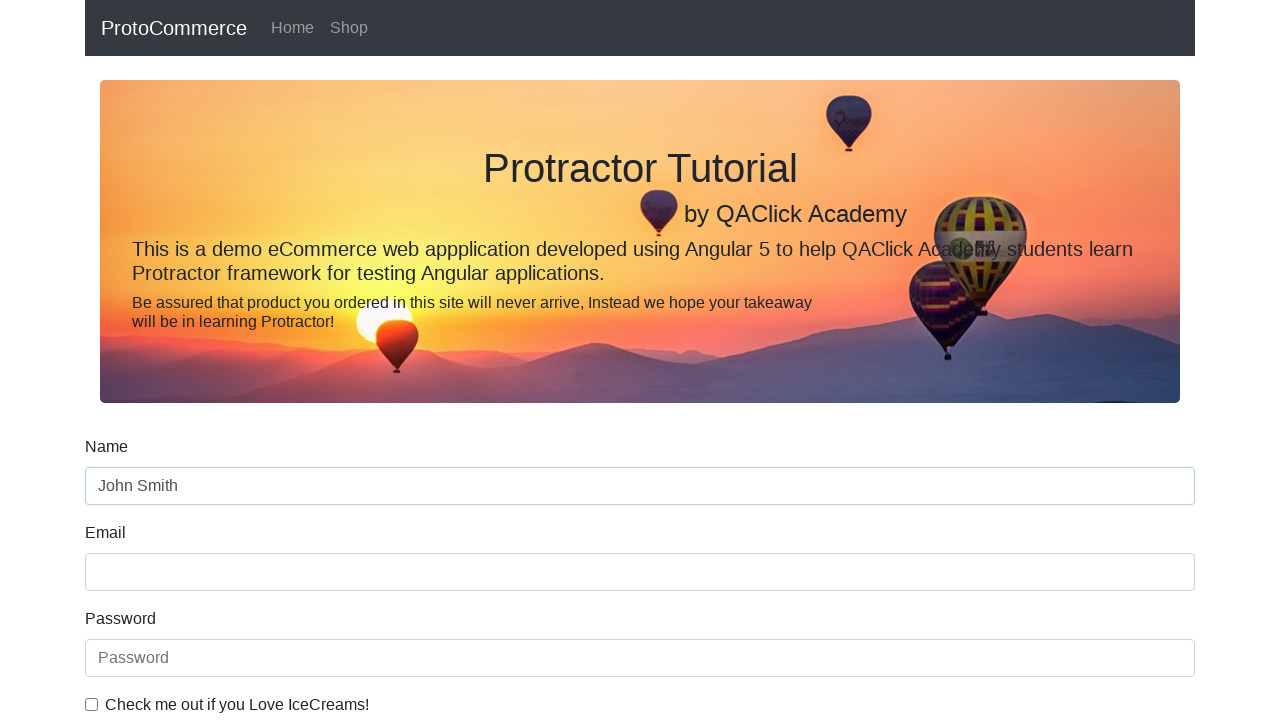

Filled email field with 'john.smith@example.com' on input[name='email']
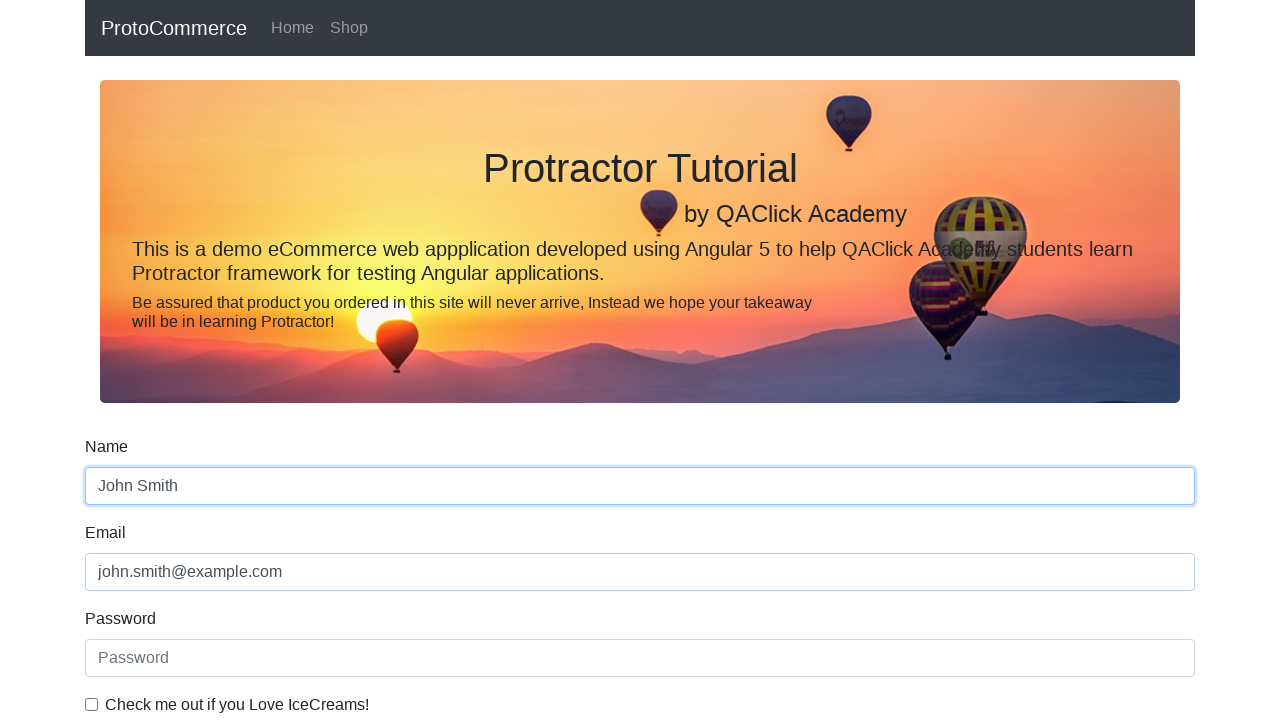

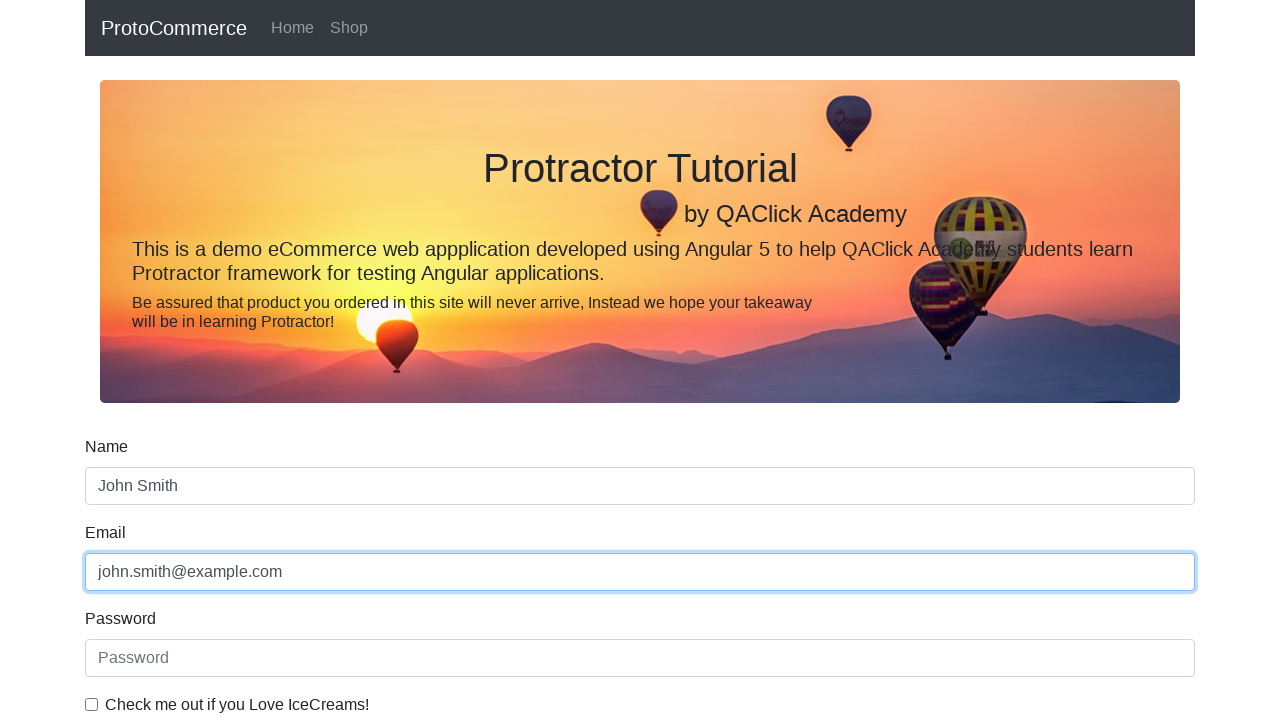